Tests adding a book to cart and verifying cart count and price display

Starting URL: http://practice.automationtesting.in/

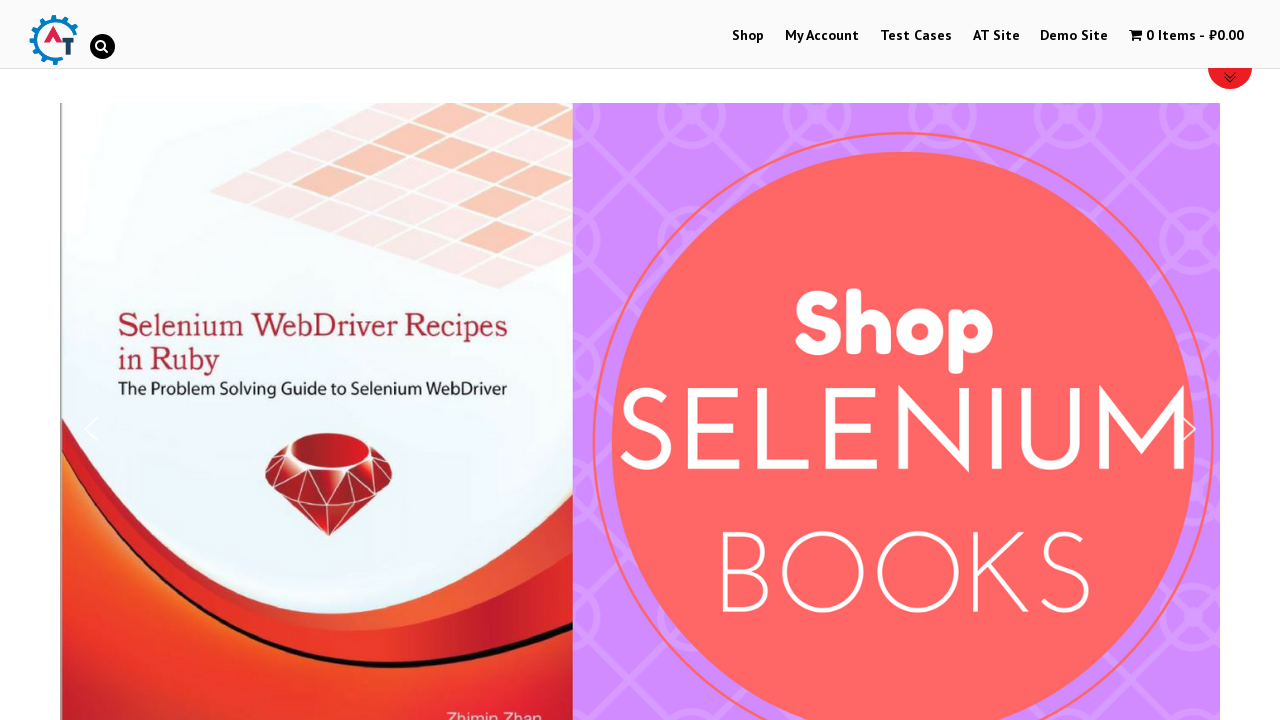

Clicked Shop menu item at (748, 36) on #menu-item-40>a
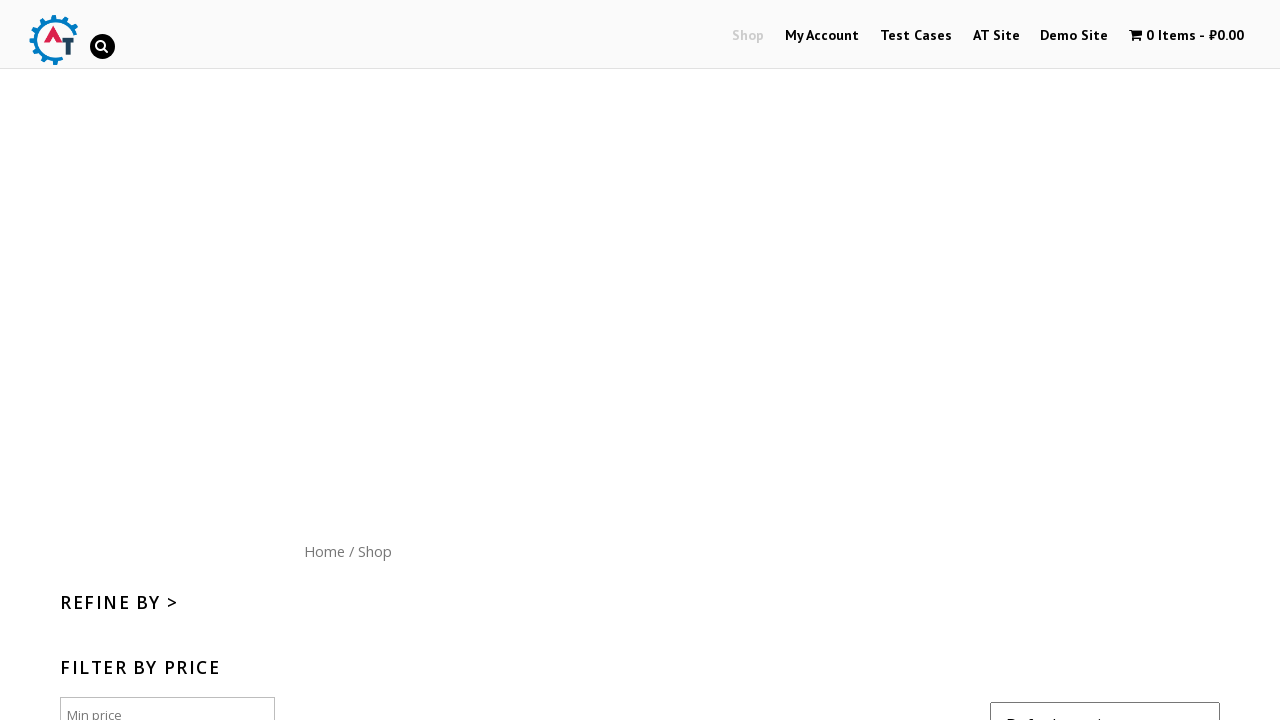

Clicked Add to Cart button for HTML5 WebApp Development book at (1115, 361) on a[data-product_id='182']
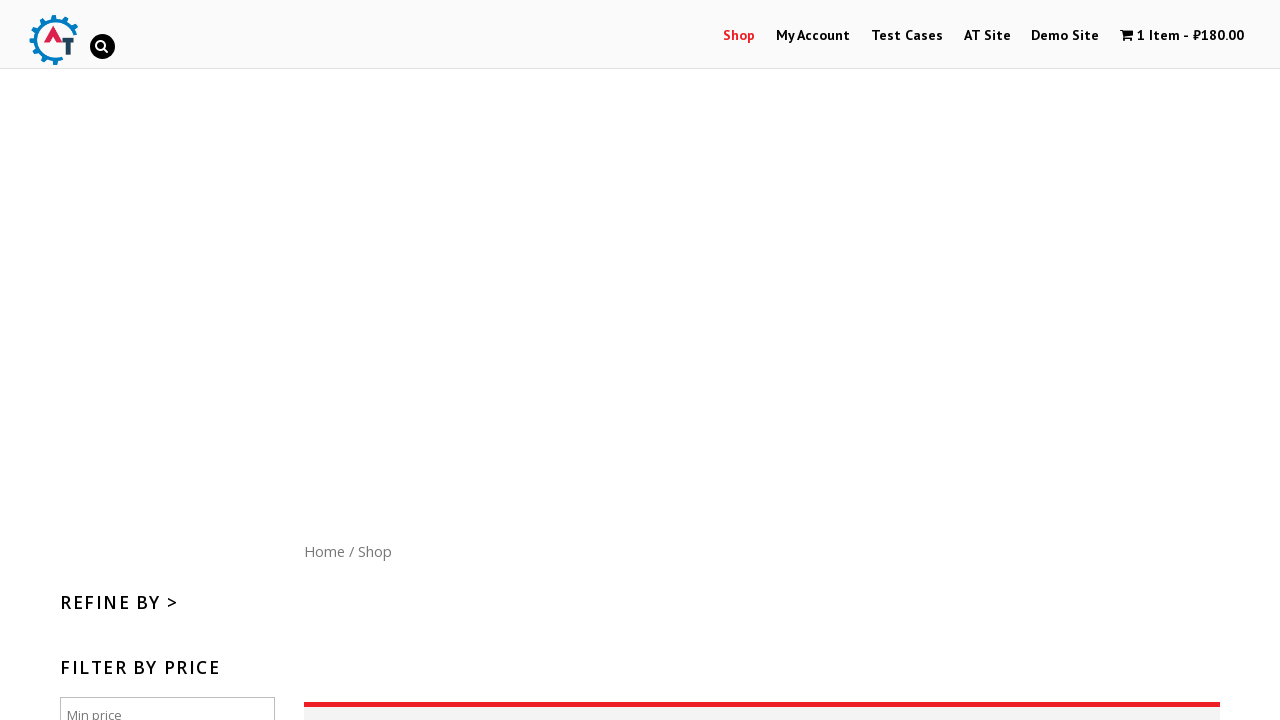

Cart updated and displays 1 Item
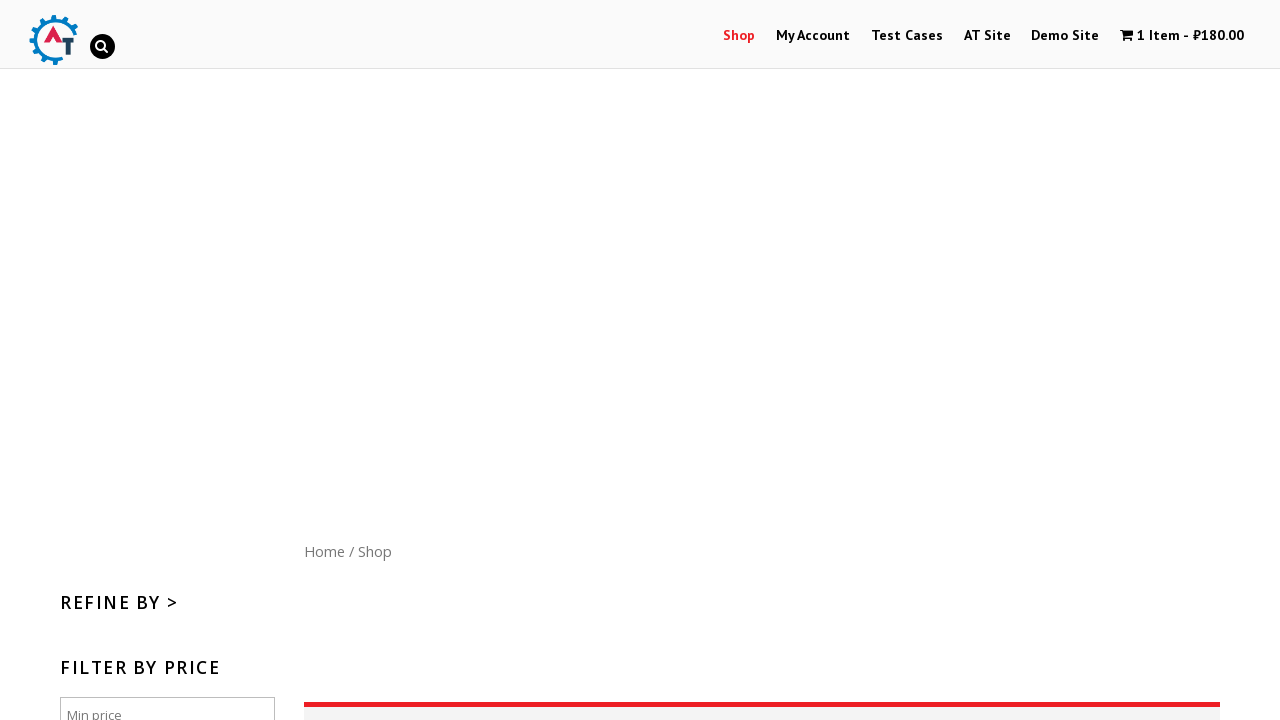

Clicked shopping cart icon to view cart at (1127, 35) on .wpmenucart-icon-shopping-cart-0
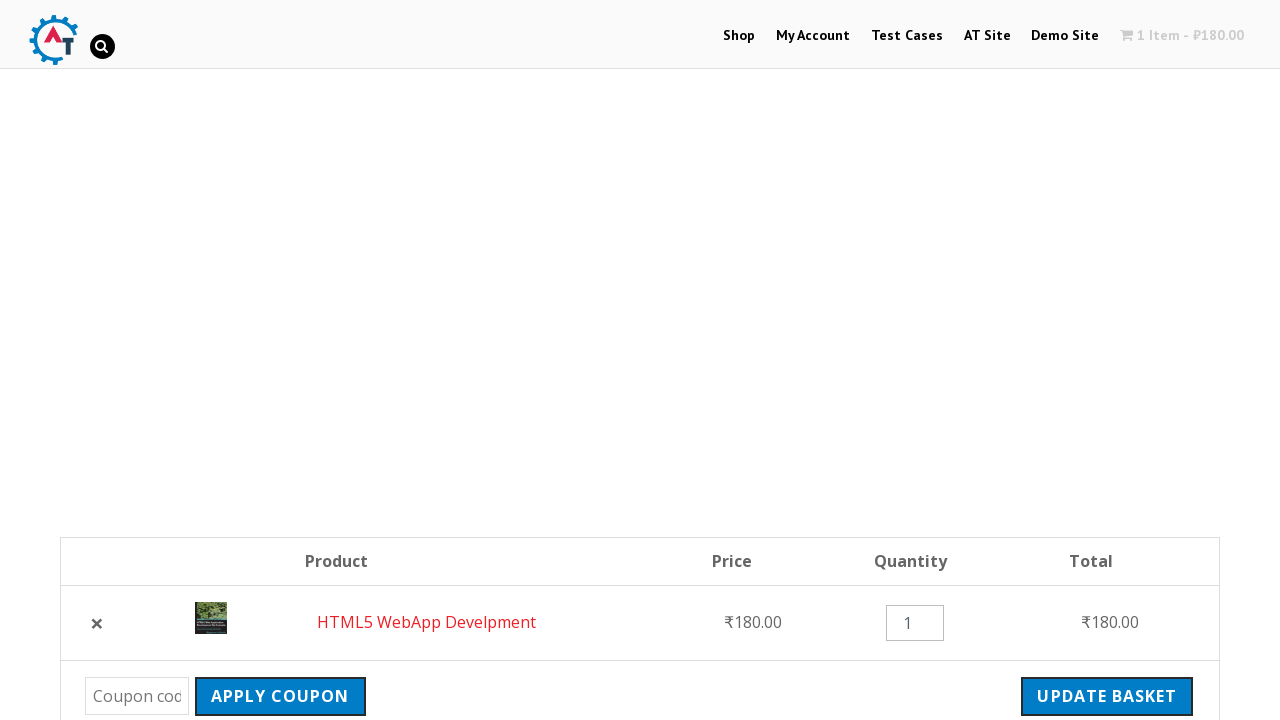

Verified product price ₹180.00 is displayed in cart
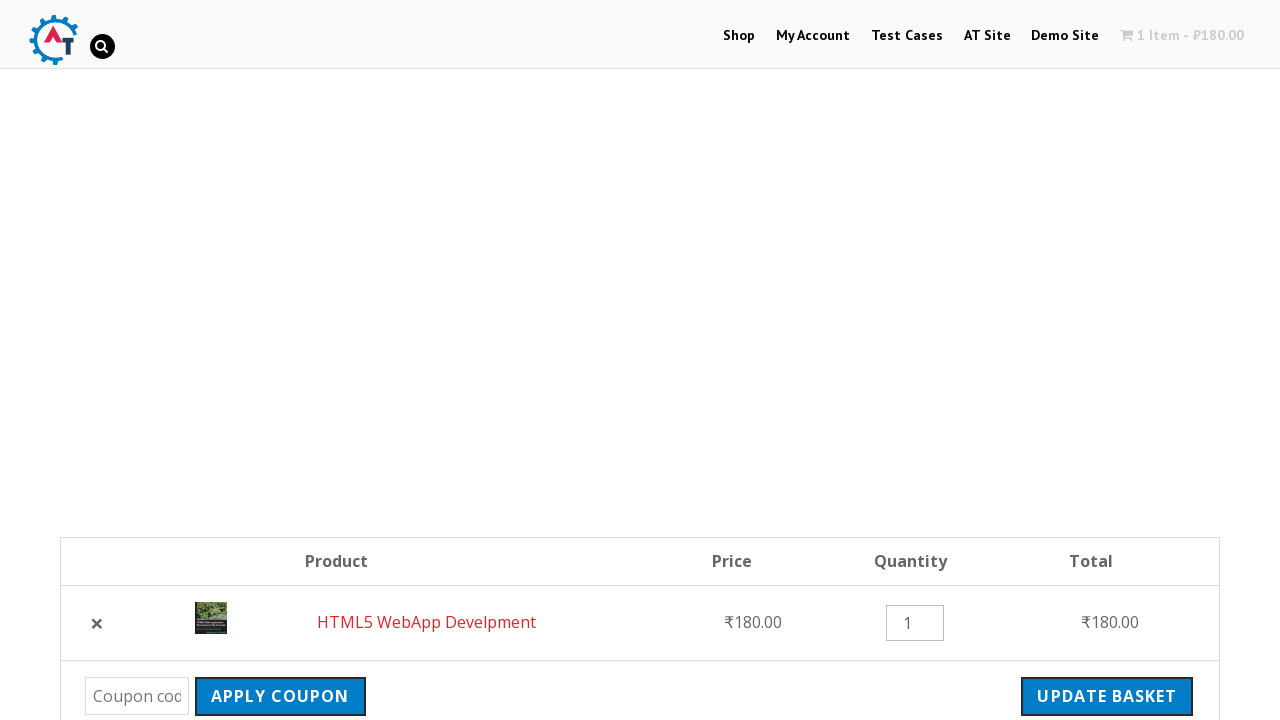

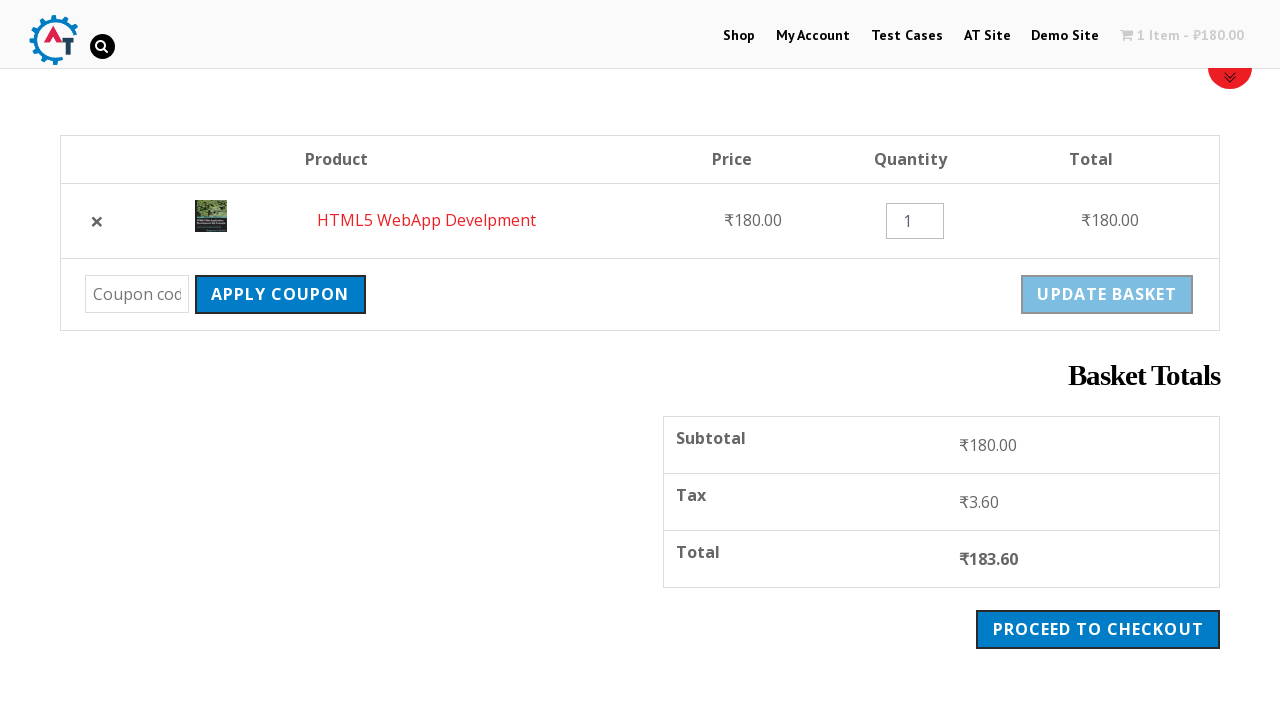